Tests hover functionality by moving mouse over user avatars to reveal usernames

Starting URL: https://the-internet.herokuapp.com/hovers

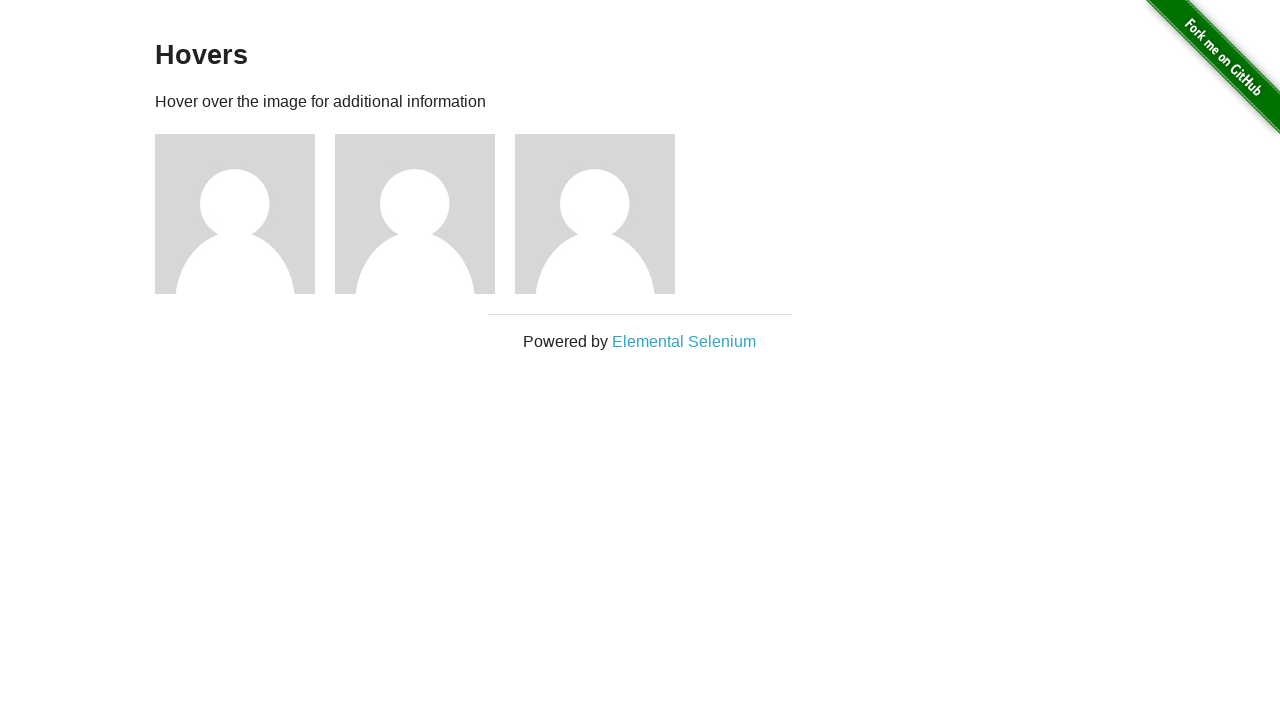

Navigated to hovers page
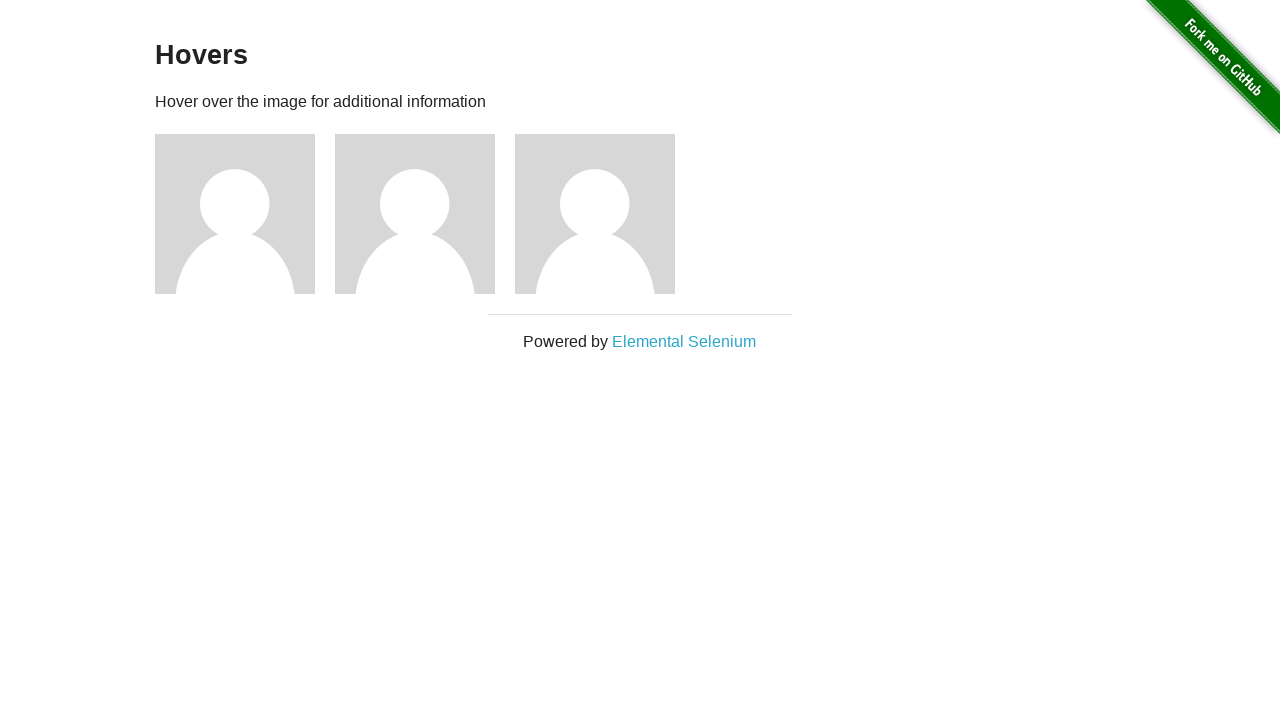

Located all user avatar elements
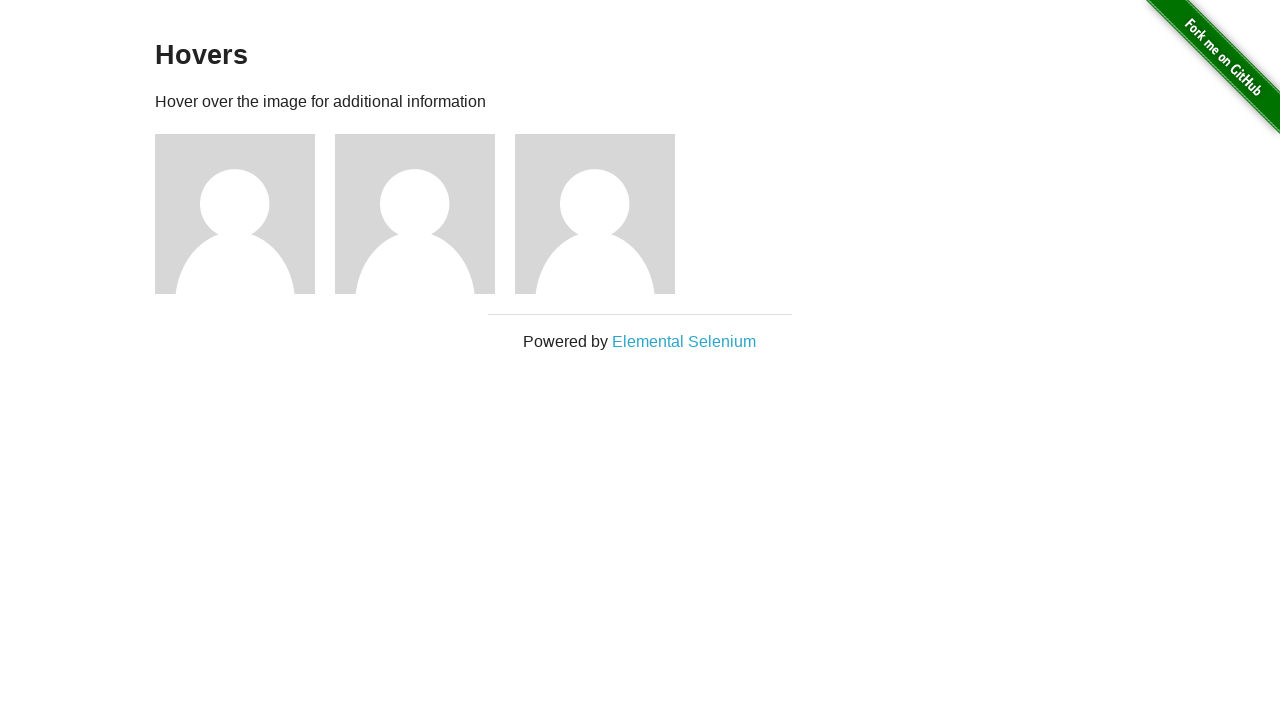

Hovered over user avatar to reveal username at (245, 214) on div.figure >> nth=0
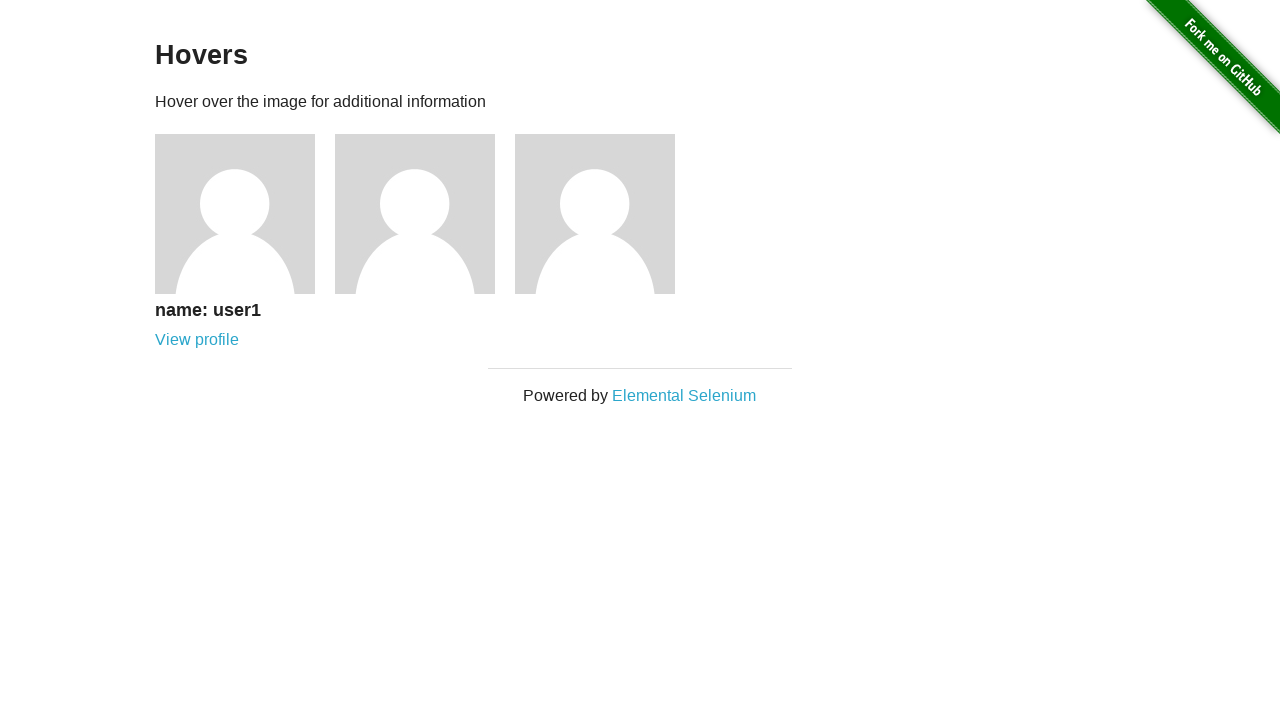

Located username element within hovered avatar
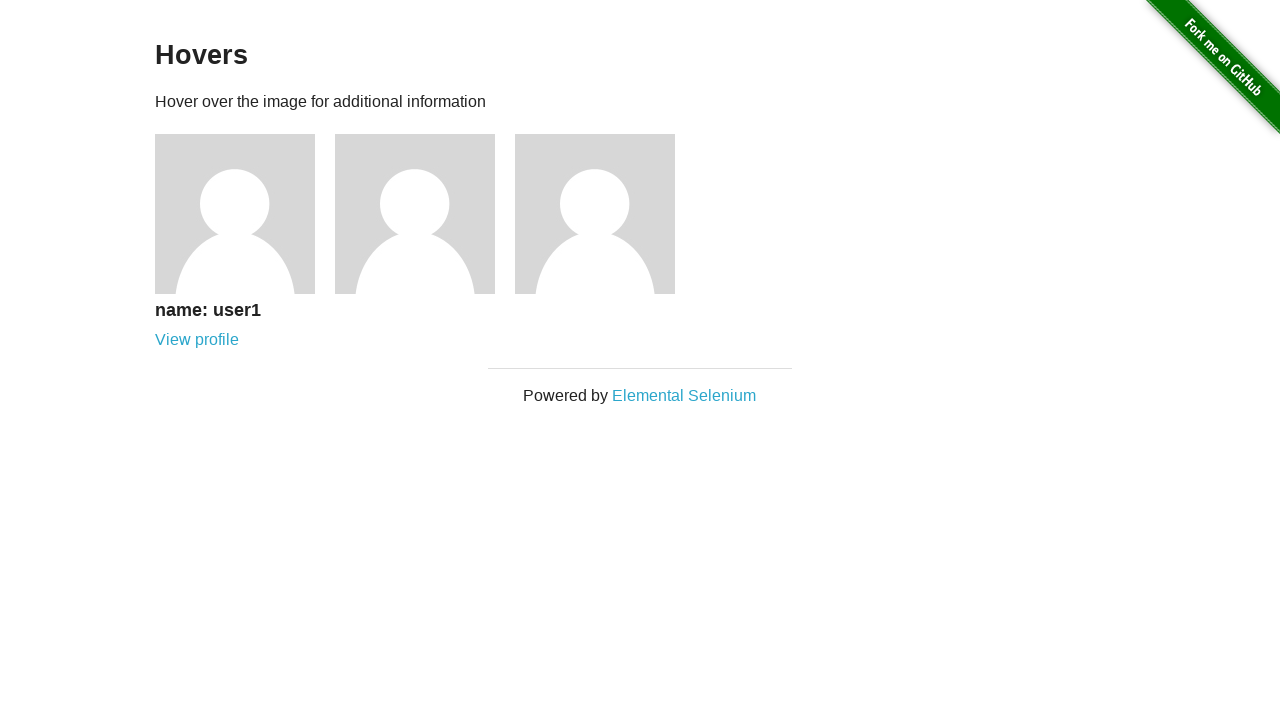

Verified username is visible after hover
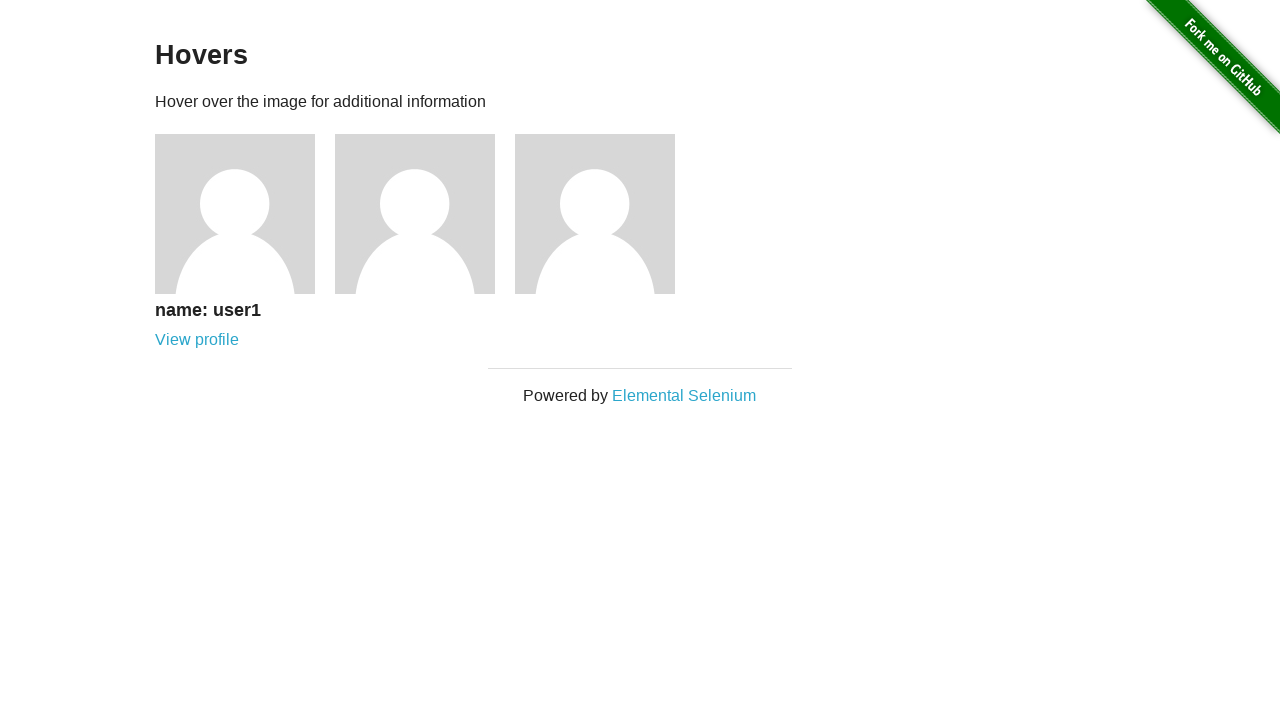

Retrieved username text content
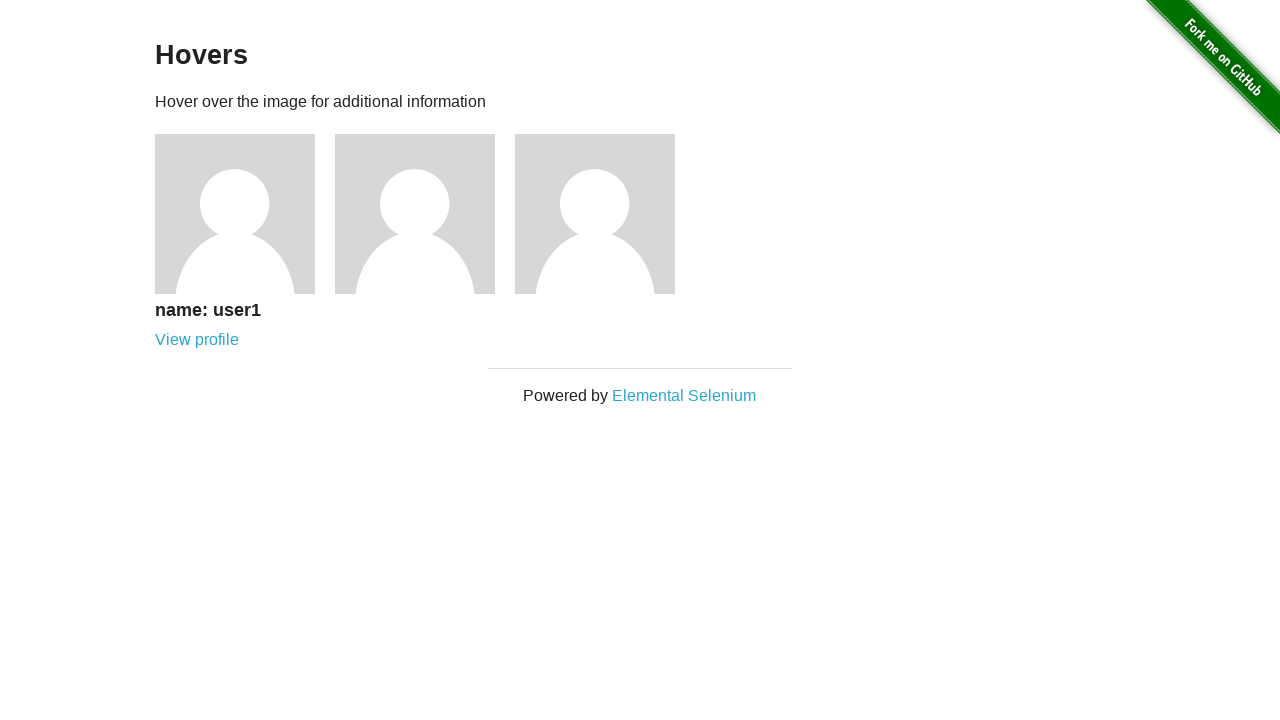

Hovered over user avatar to reveal username at (425, 214) on div.figure >> nth=1
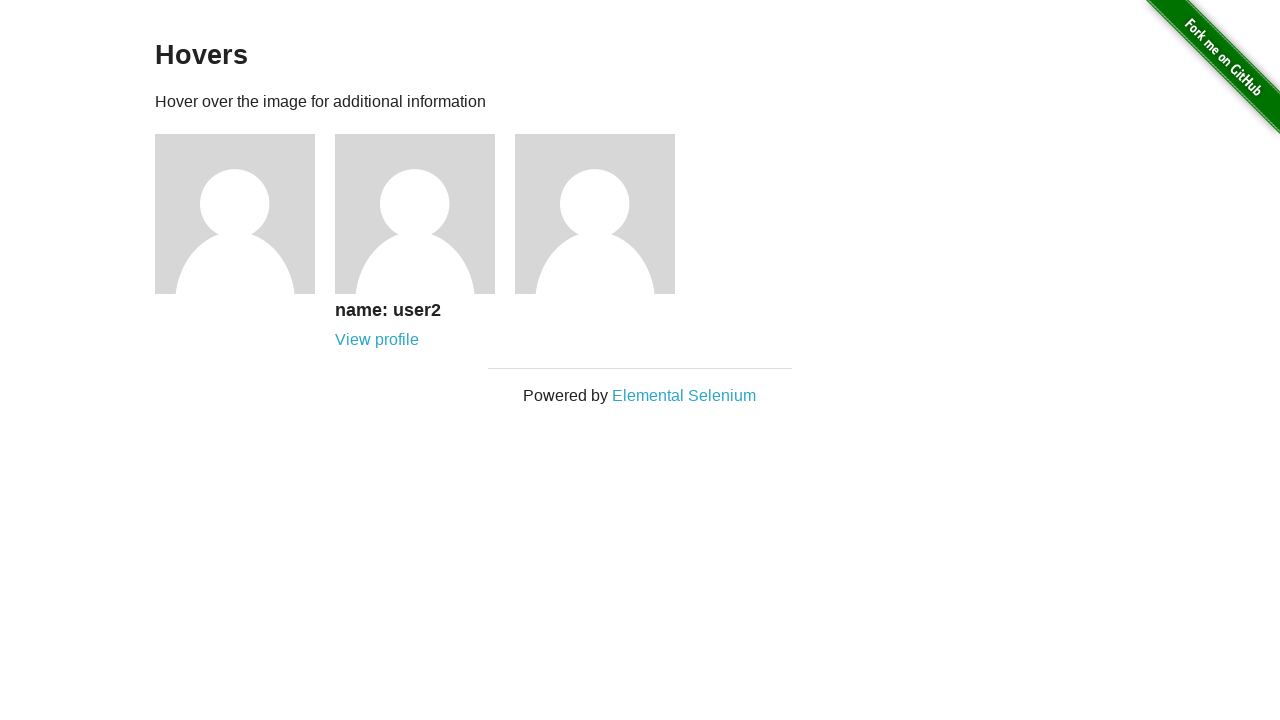

Located username element within hovered avatar
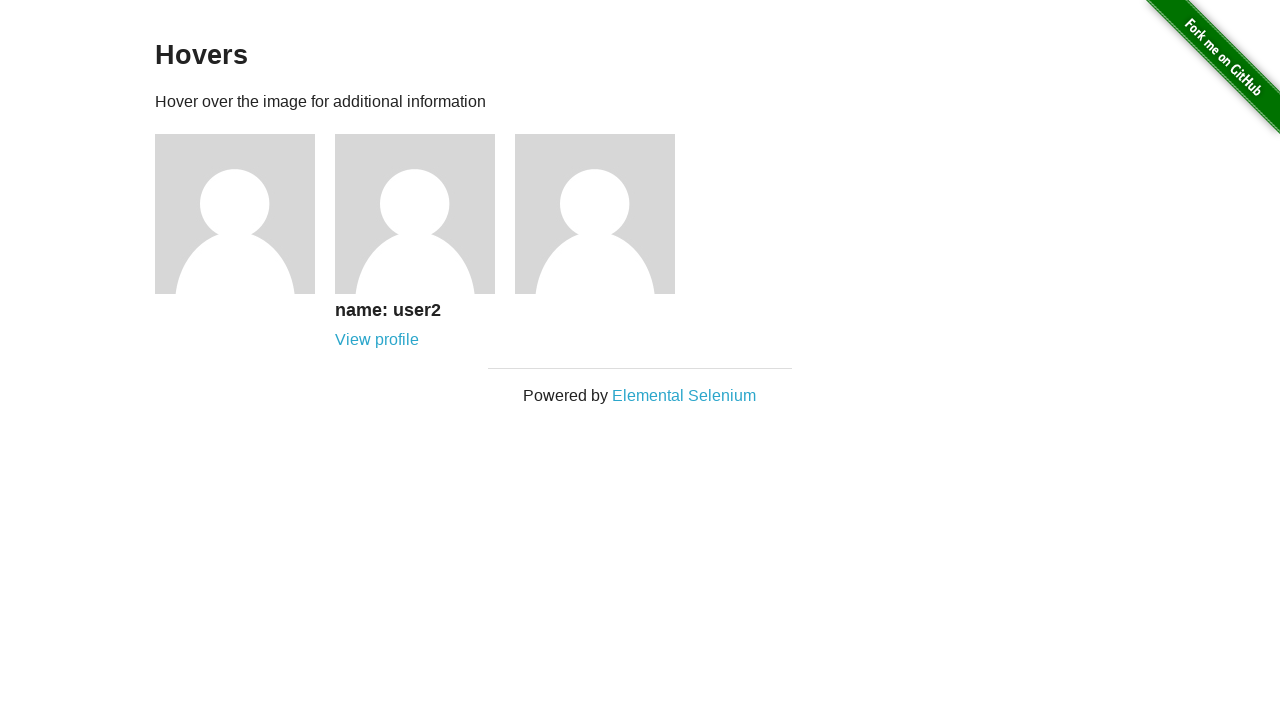

Verified username is visible after hover
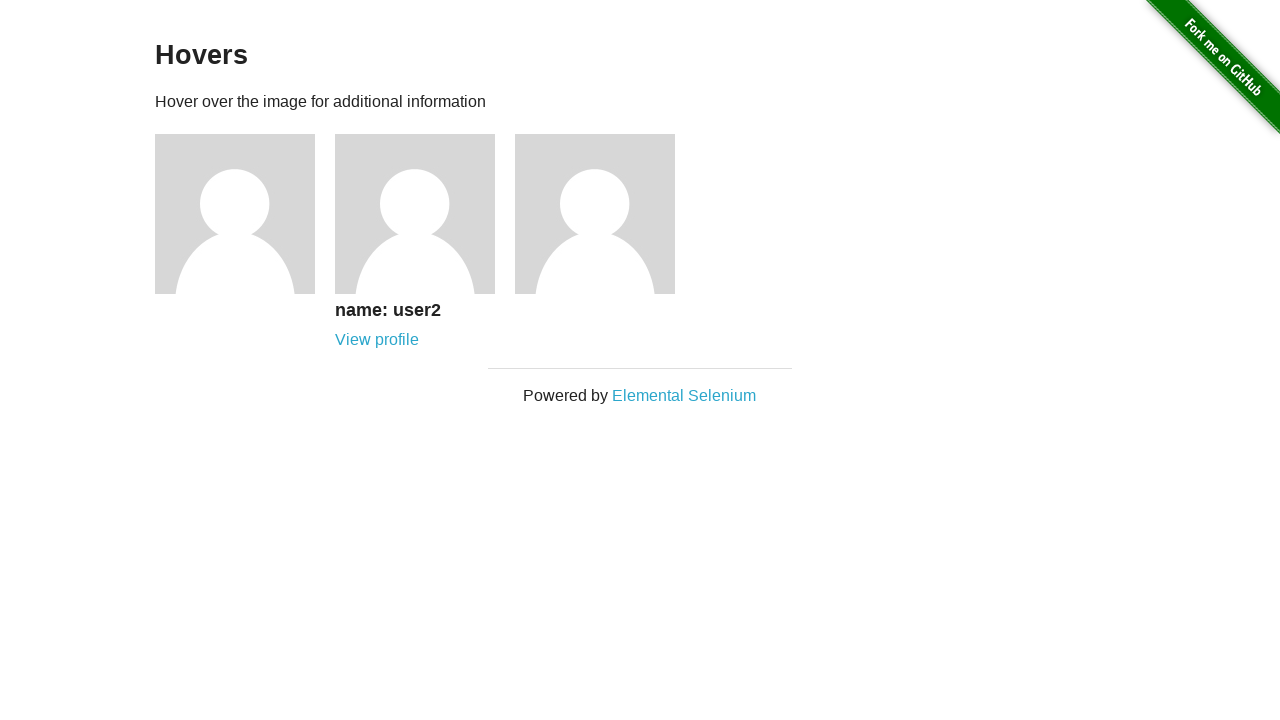

Retrieved username text content
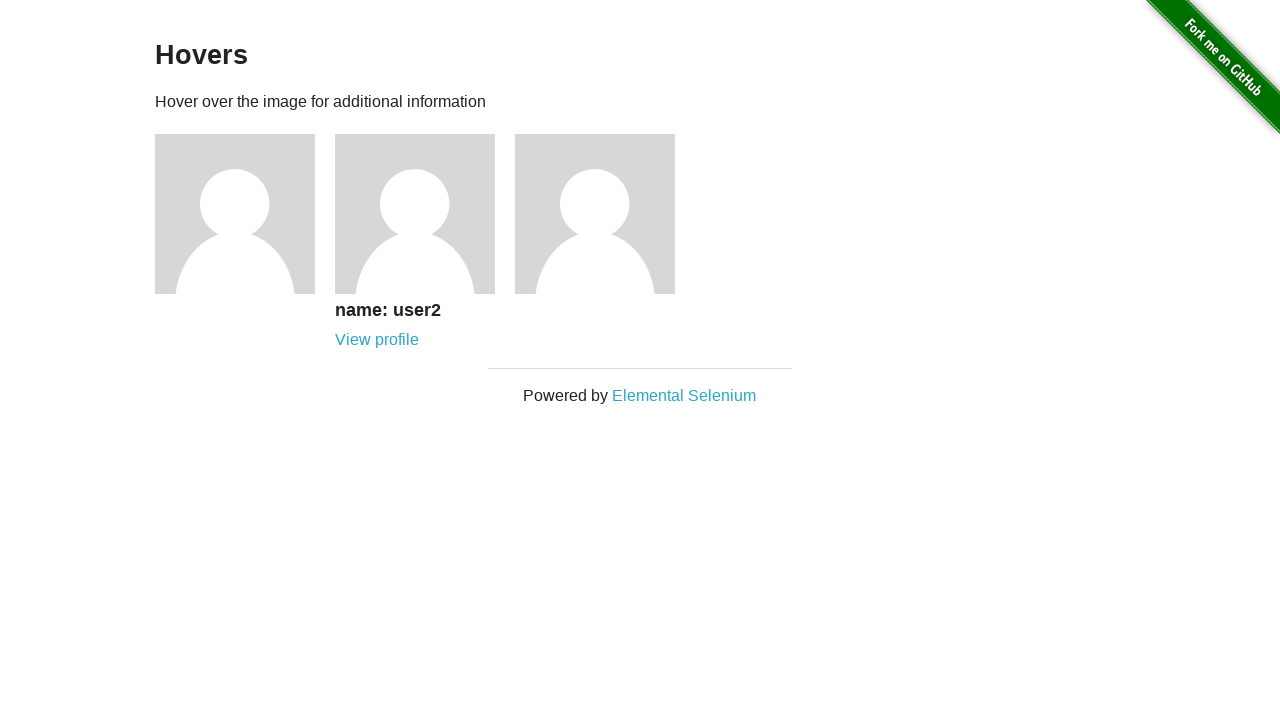

Hovered over user avatar to reveal username at (605, 214) on div.figure >> nth=2
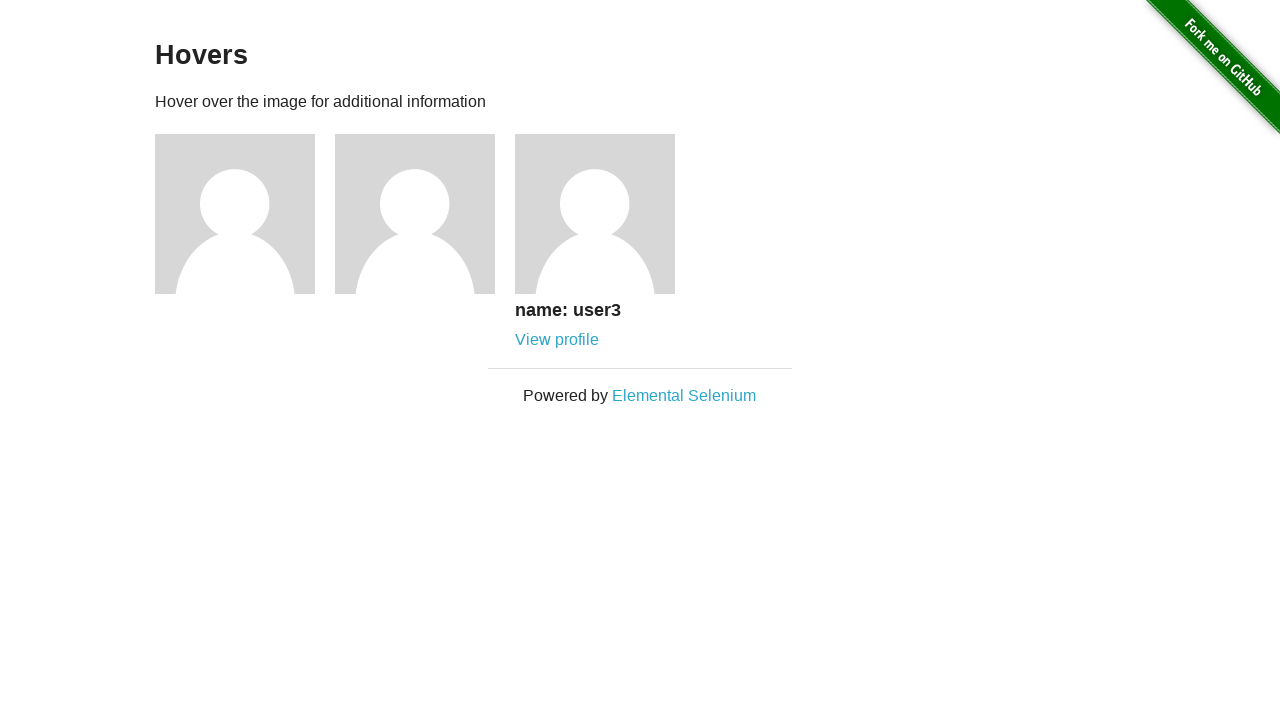

Located username element within hovered avatar
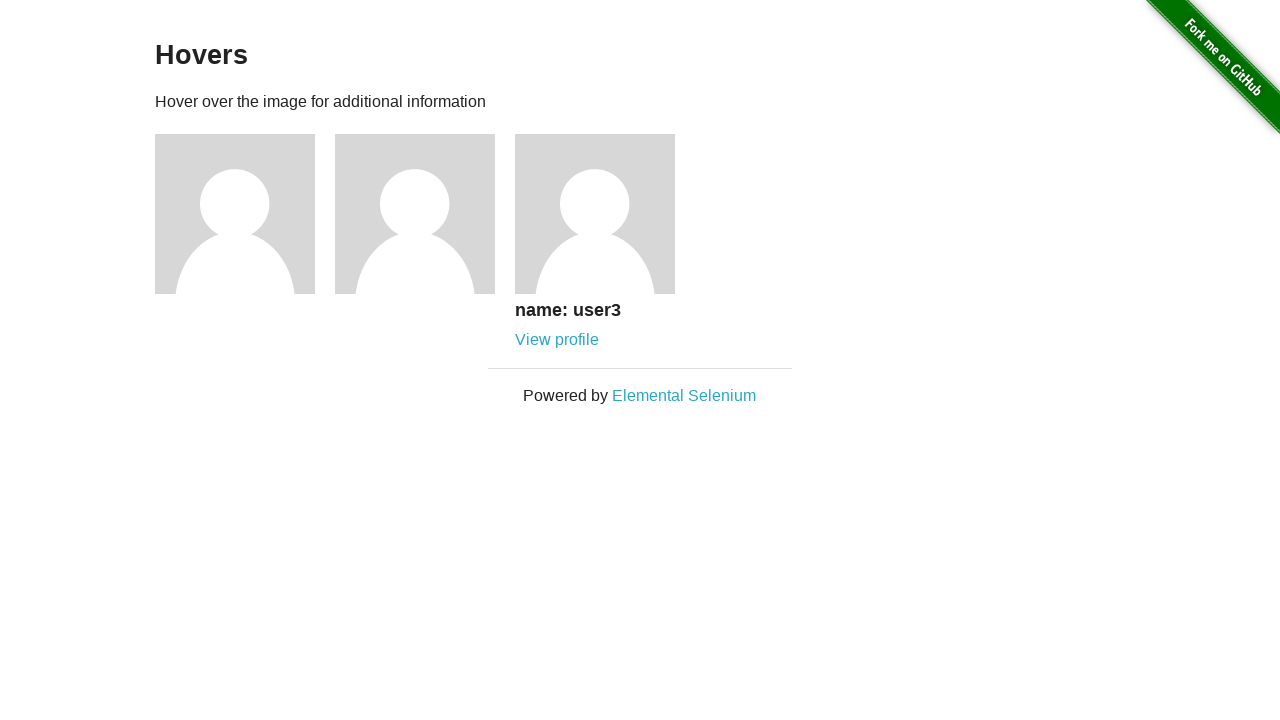

Verified username is visible after hover
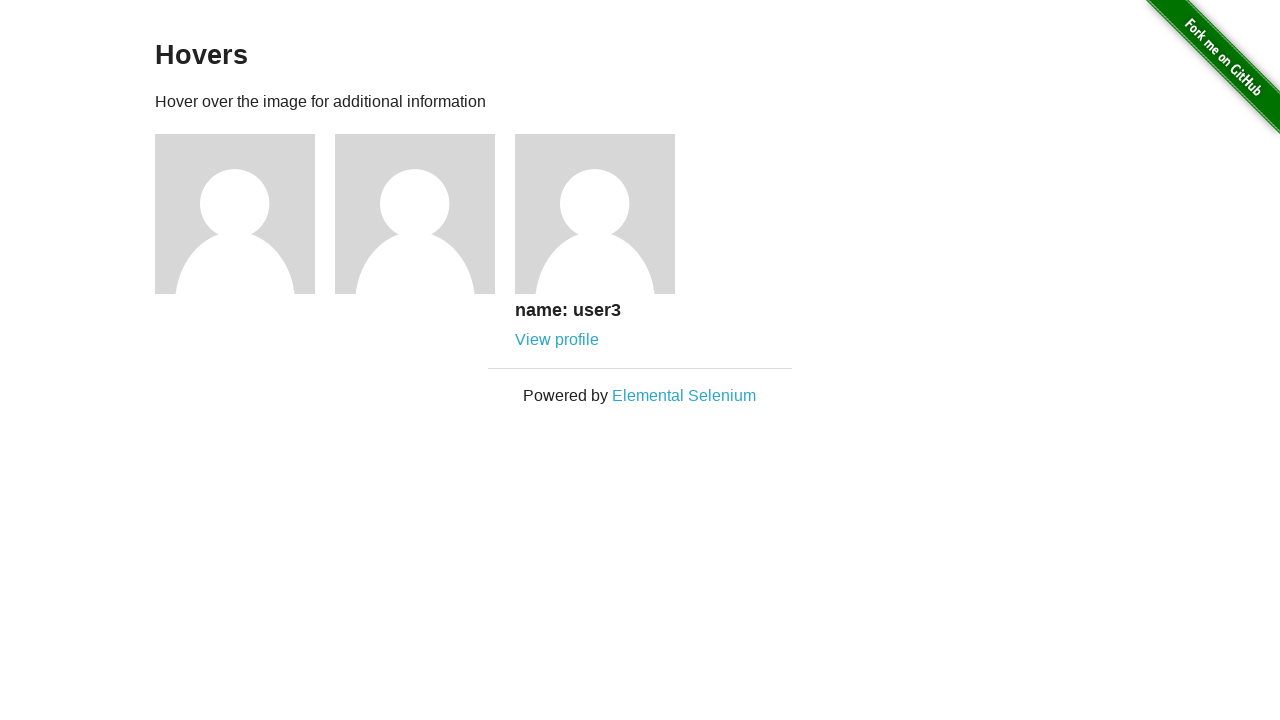

Retrieved username text content
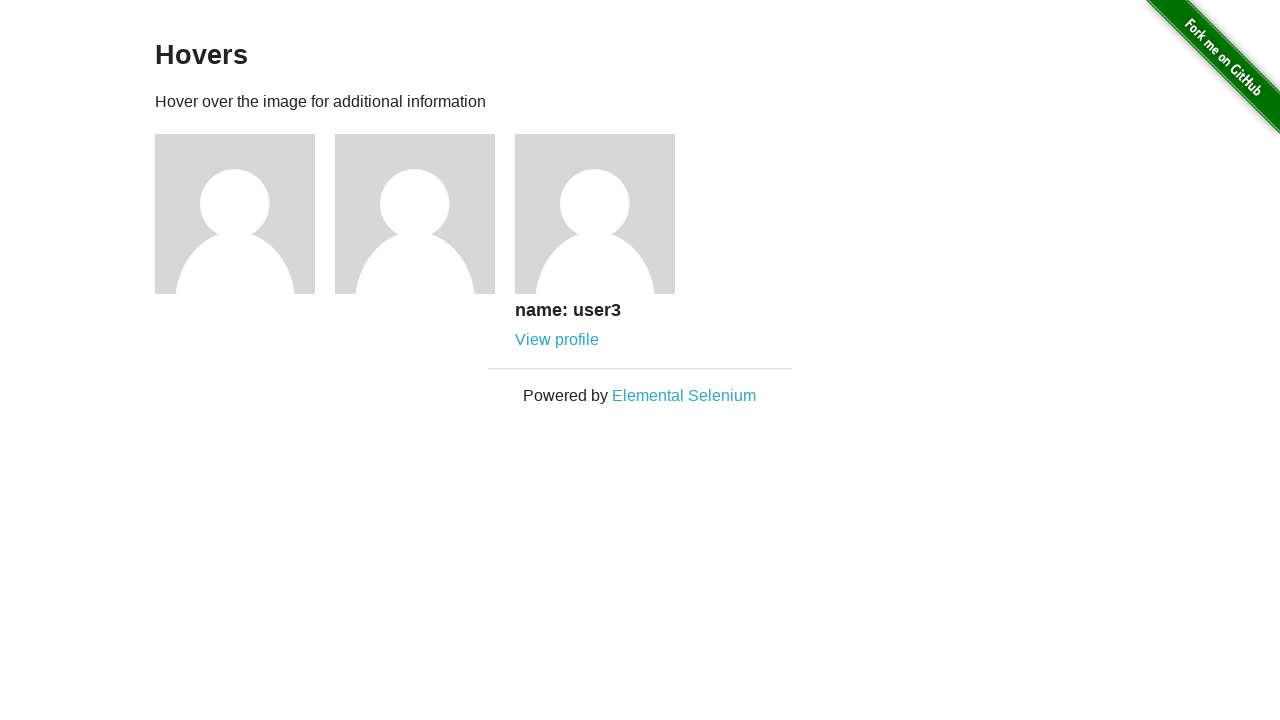

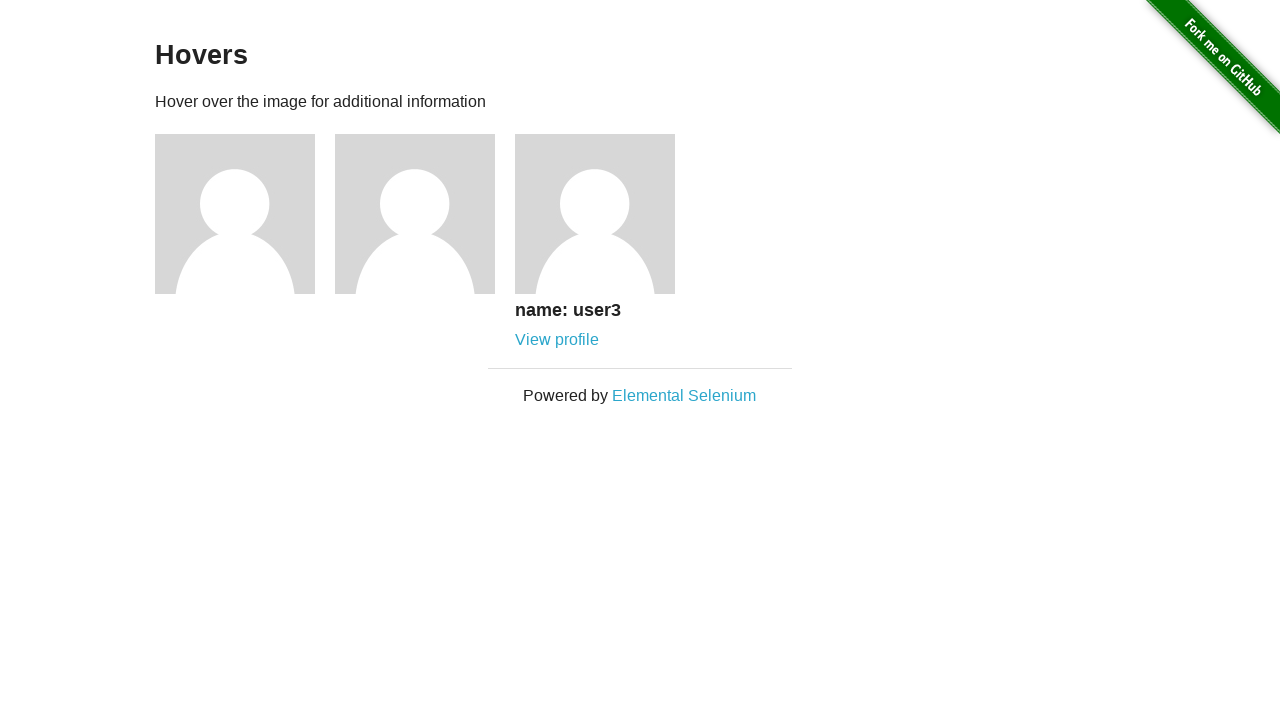